Tests JavaScript prompt dialog by clicking the JS Prompt button, entering text, accepting the prompt, and verifying the entered text in the result

Starting URL: https://the-internet.herokuapp.com/javascript_alerts

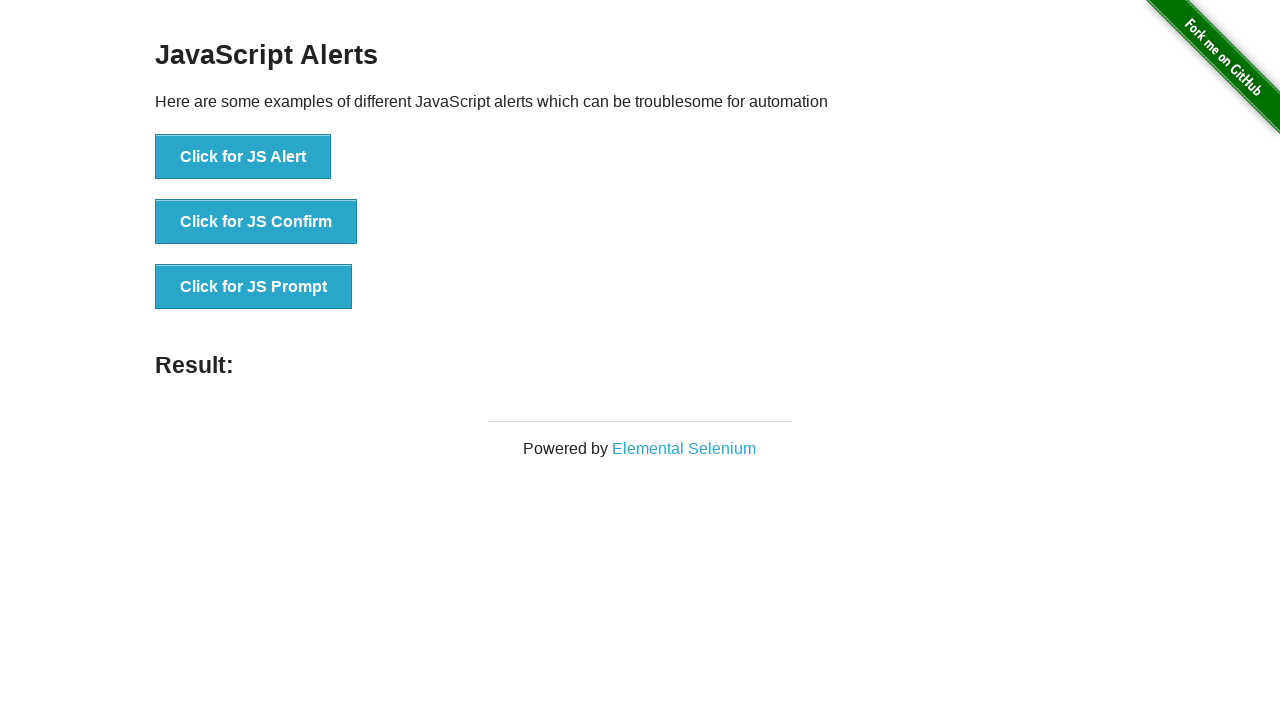

Set up dialog handler to accept prompt with 'Test' text
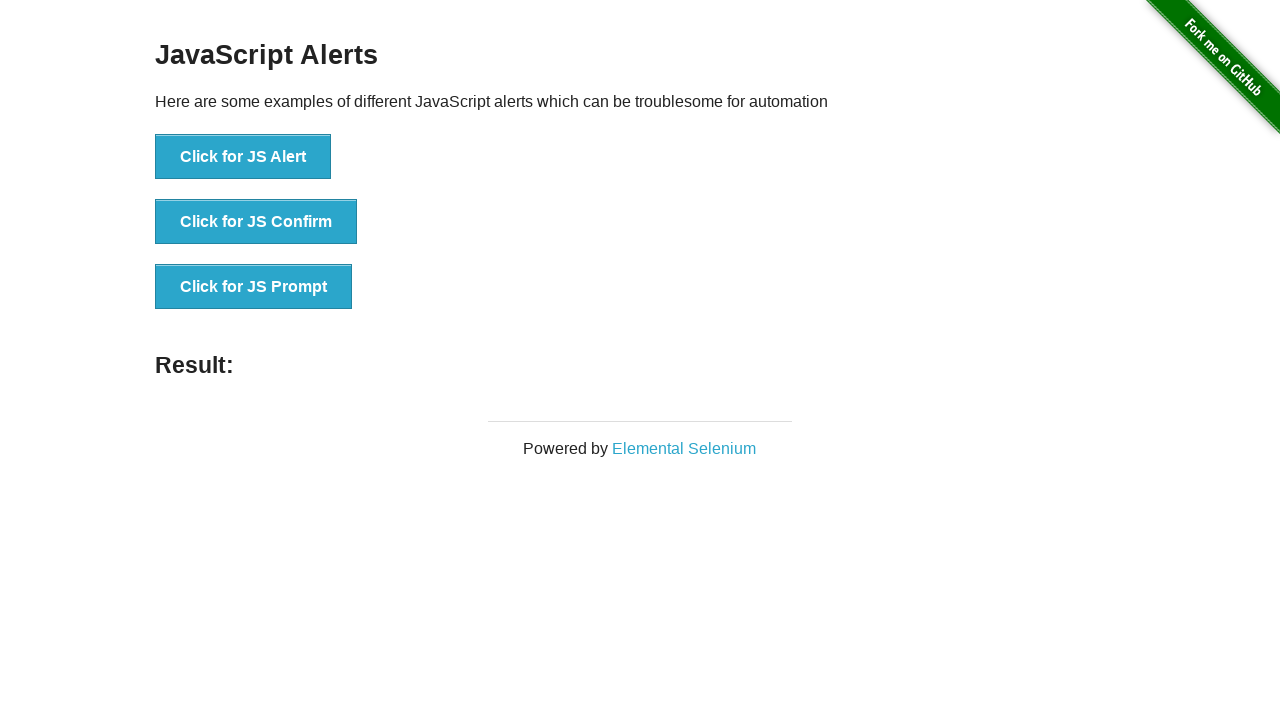

Clicked the JS Prompt button at (254, 287) on xpath=//button[@onclick='jsPrompt()']
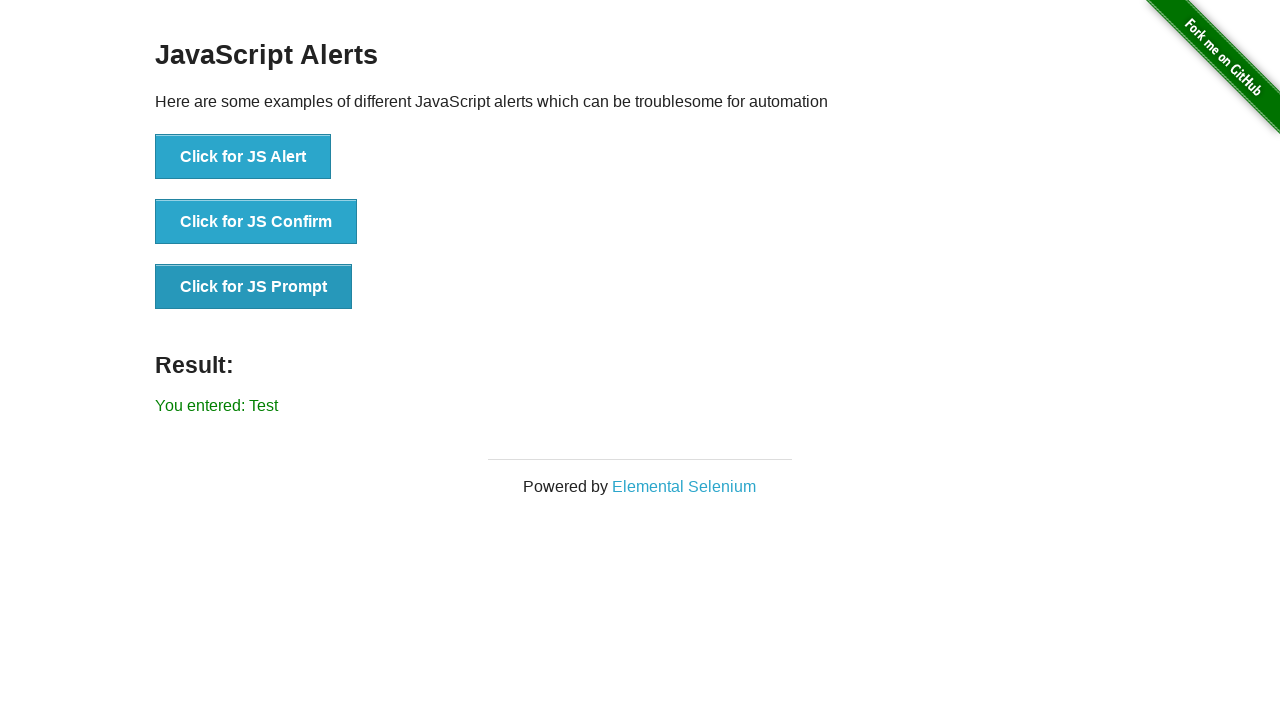

Result message appeared after accepting prompt
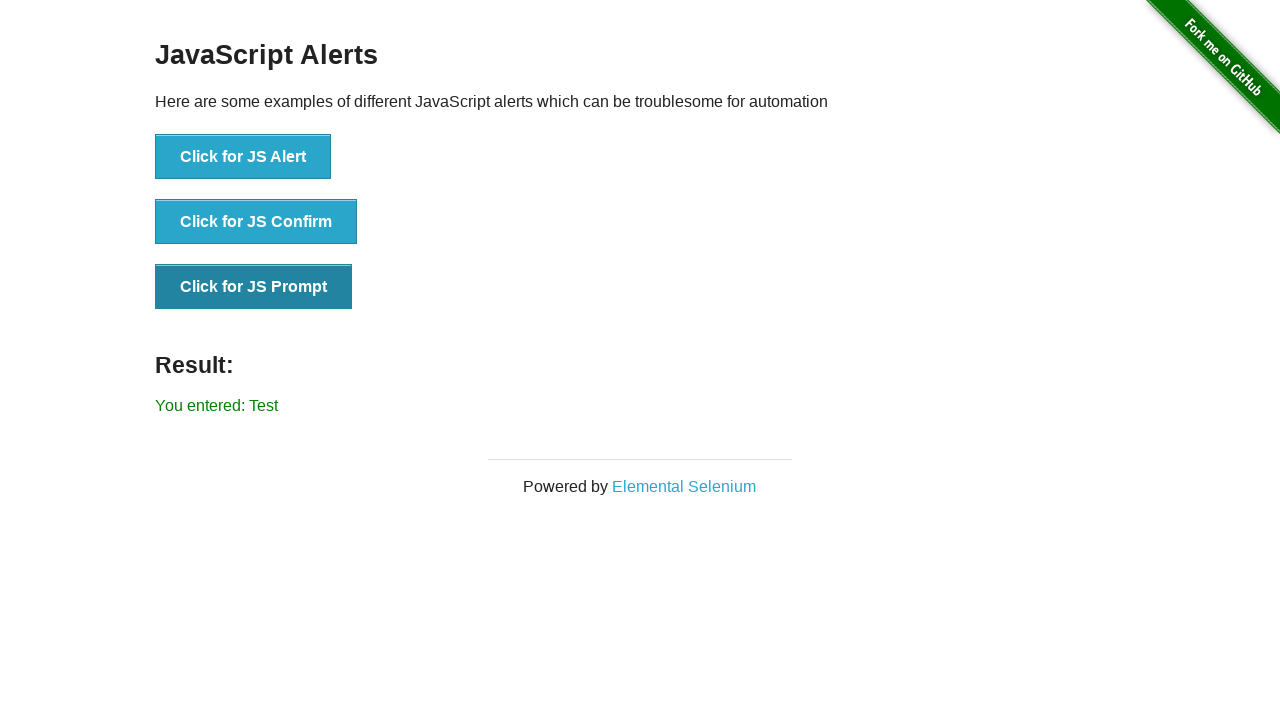

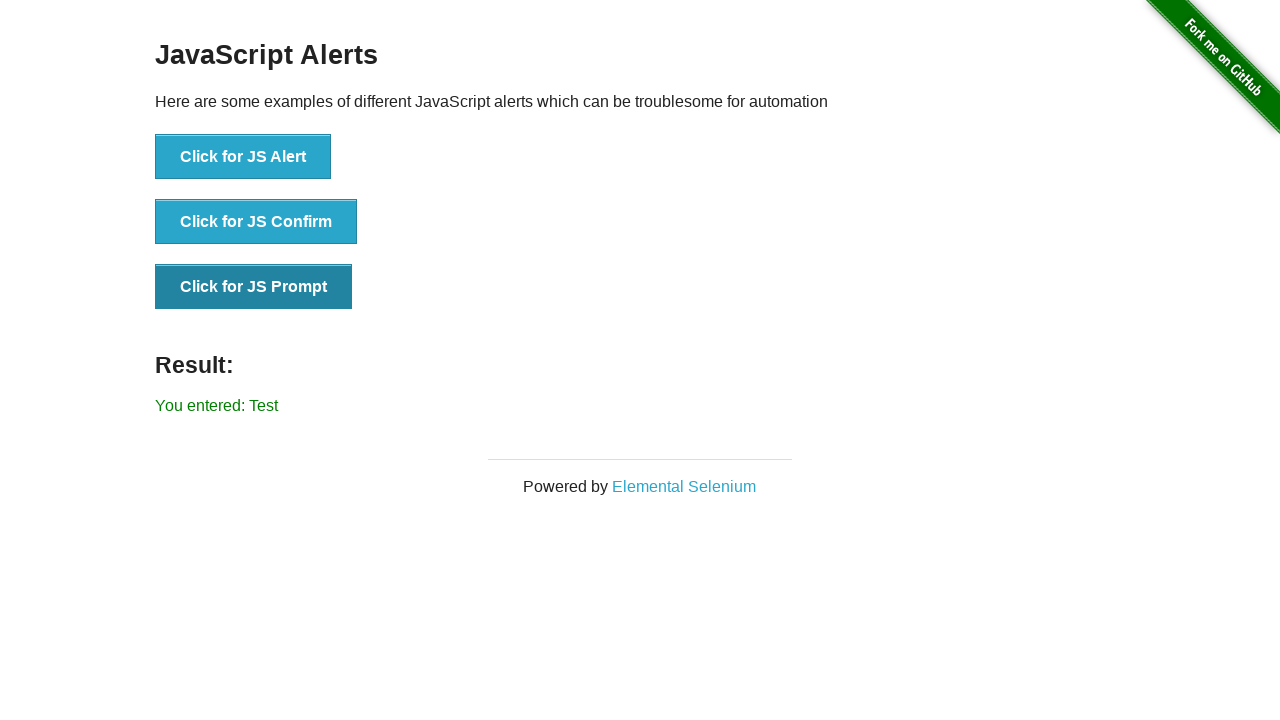